Tests that the text input field is cleared after adding a todo item

Starting URL: https://demo.playwright.dev/todomvc

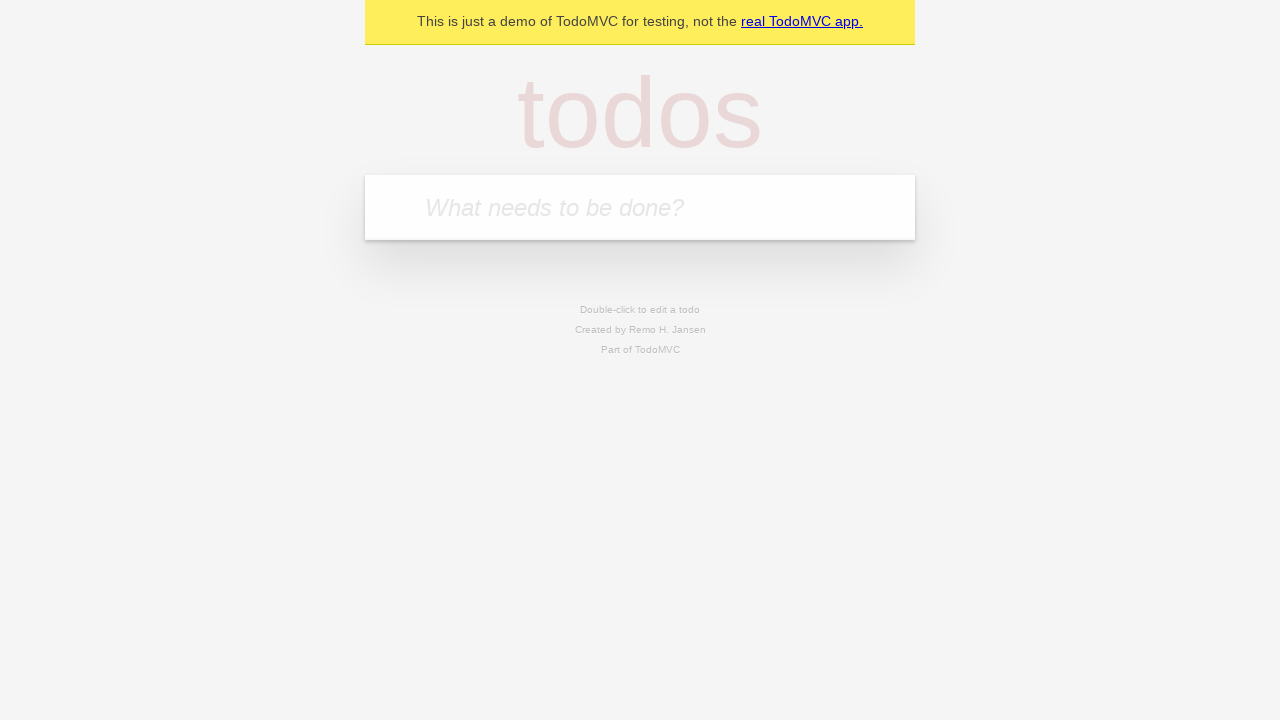

Filled new todo input field with 'buy some cheese' on .new-todo
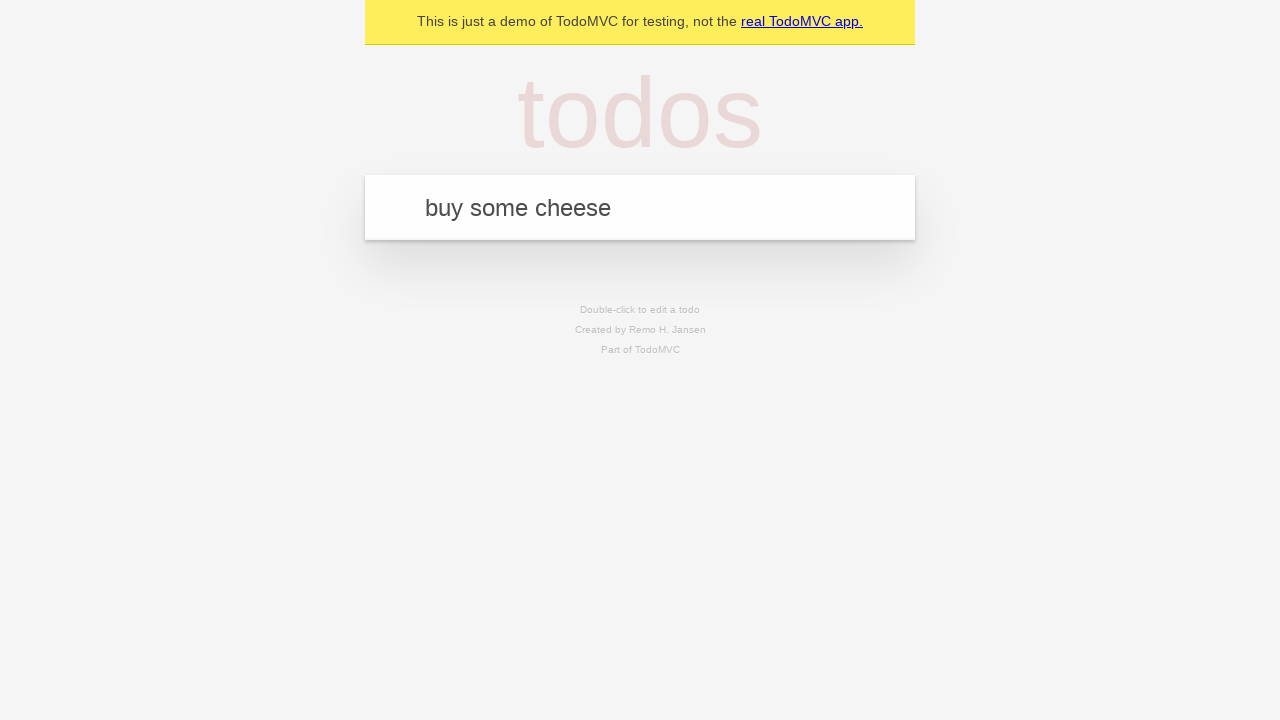

Pressed Enter to add the todo item on .new-todo
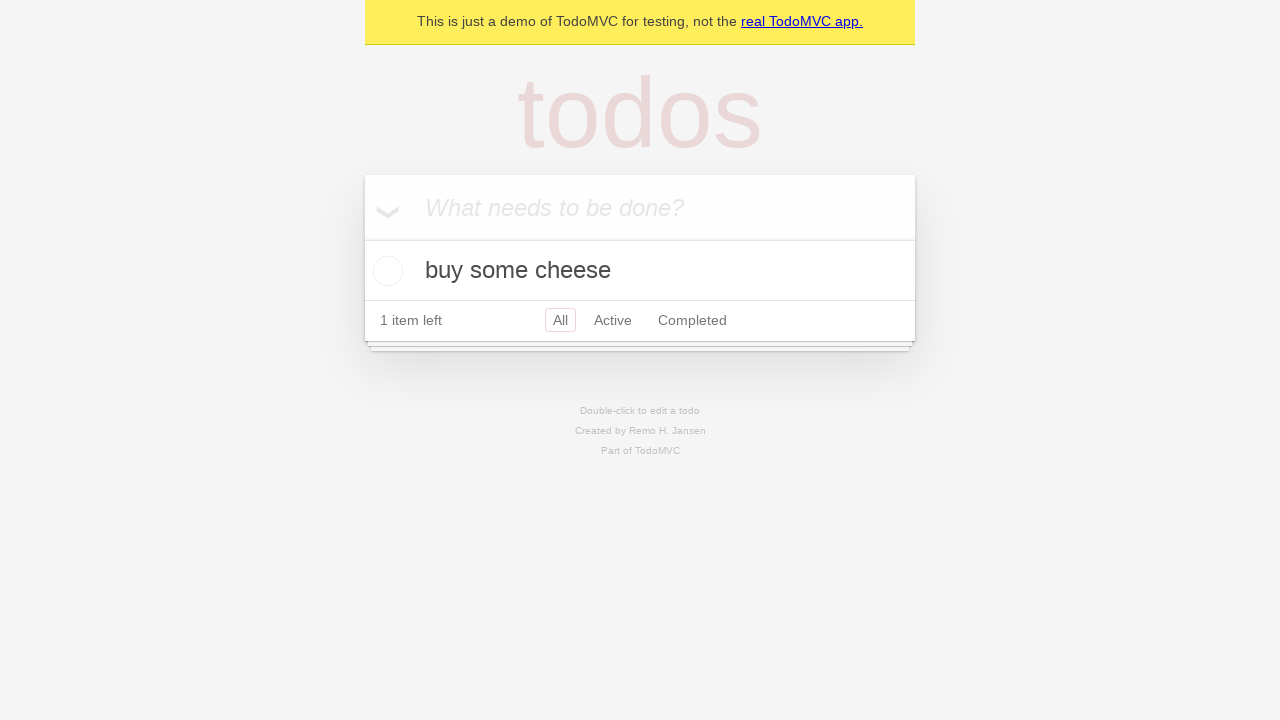

Todo item appeared in the list
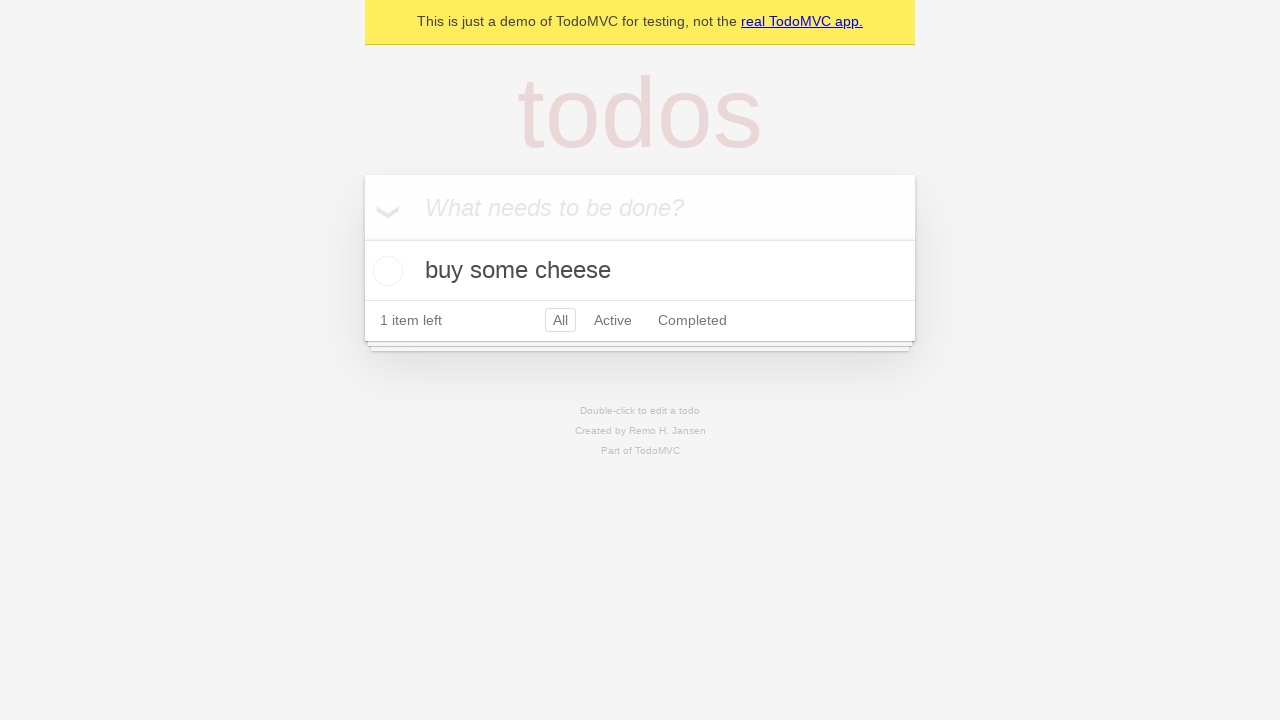

Verified that the text input field is now empty
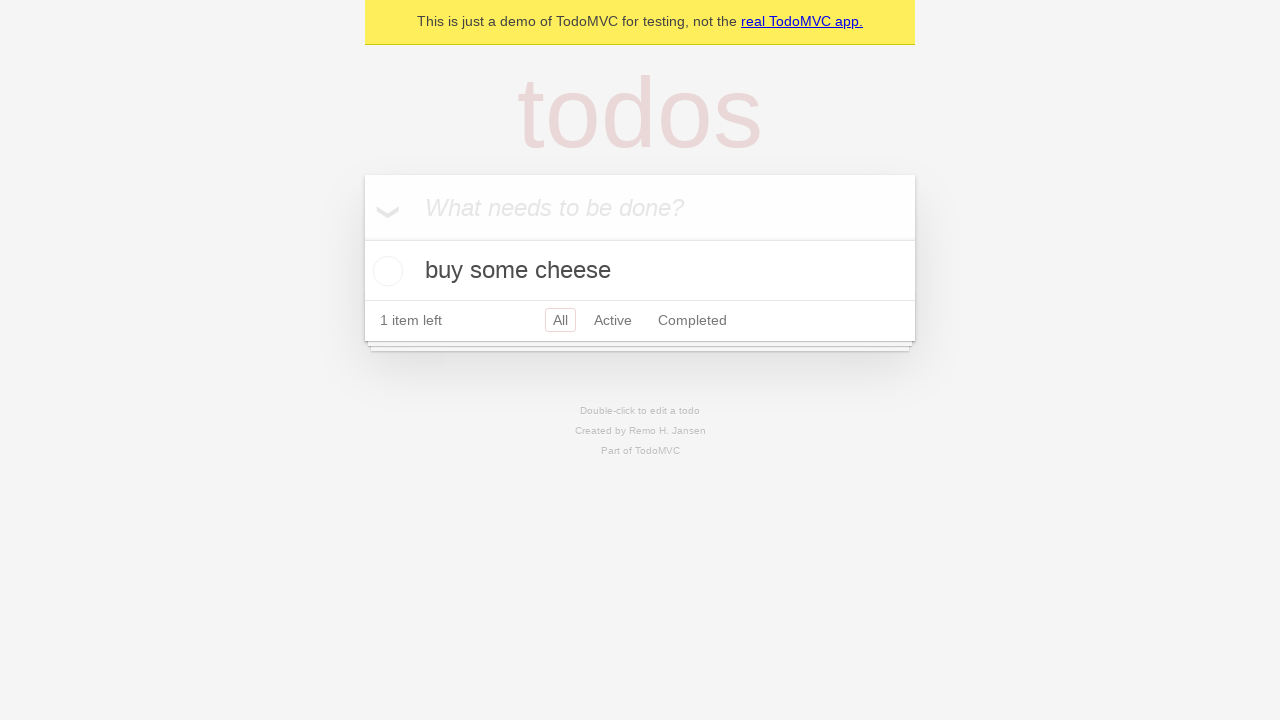

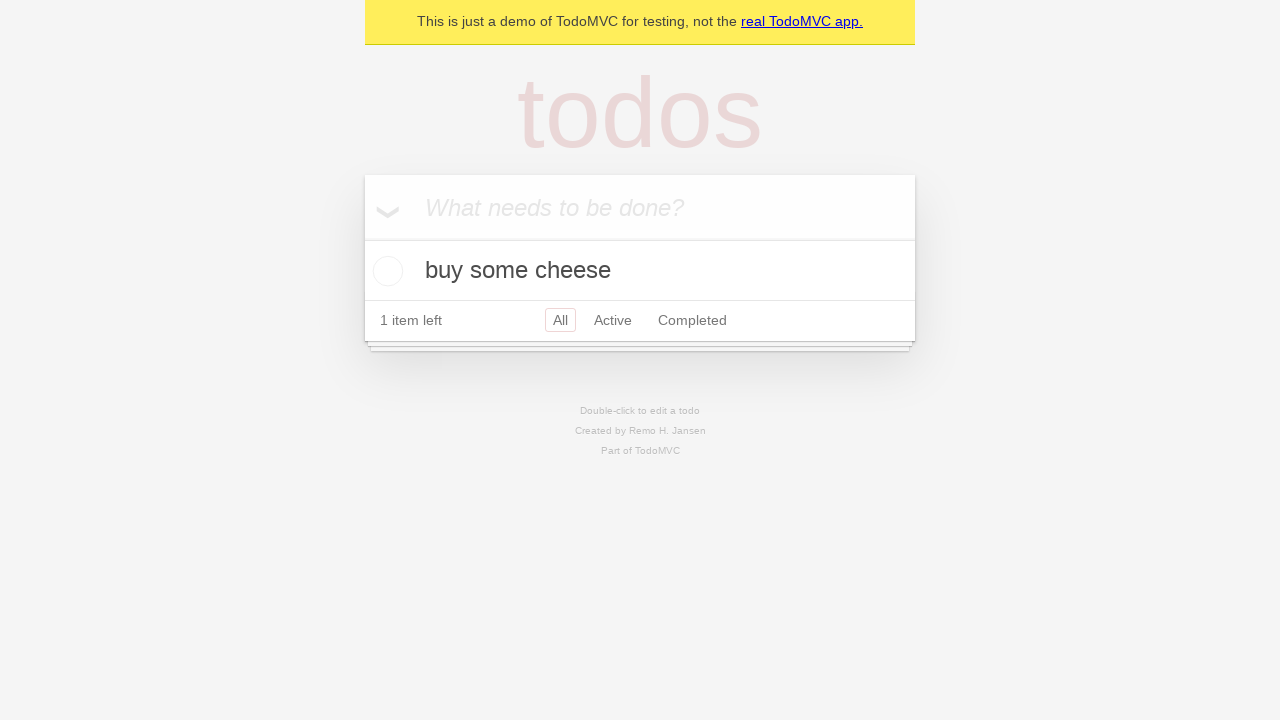